Tests marking individual todo items as complete by checking their checkboxes

Starting URL: https://demo.playwright.dev/todomvc

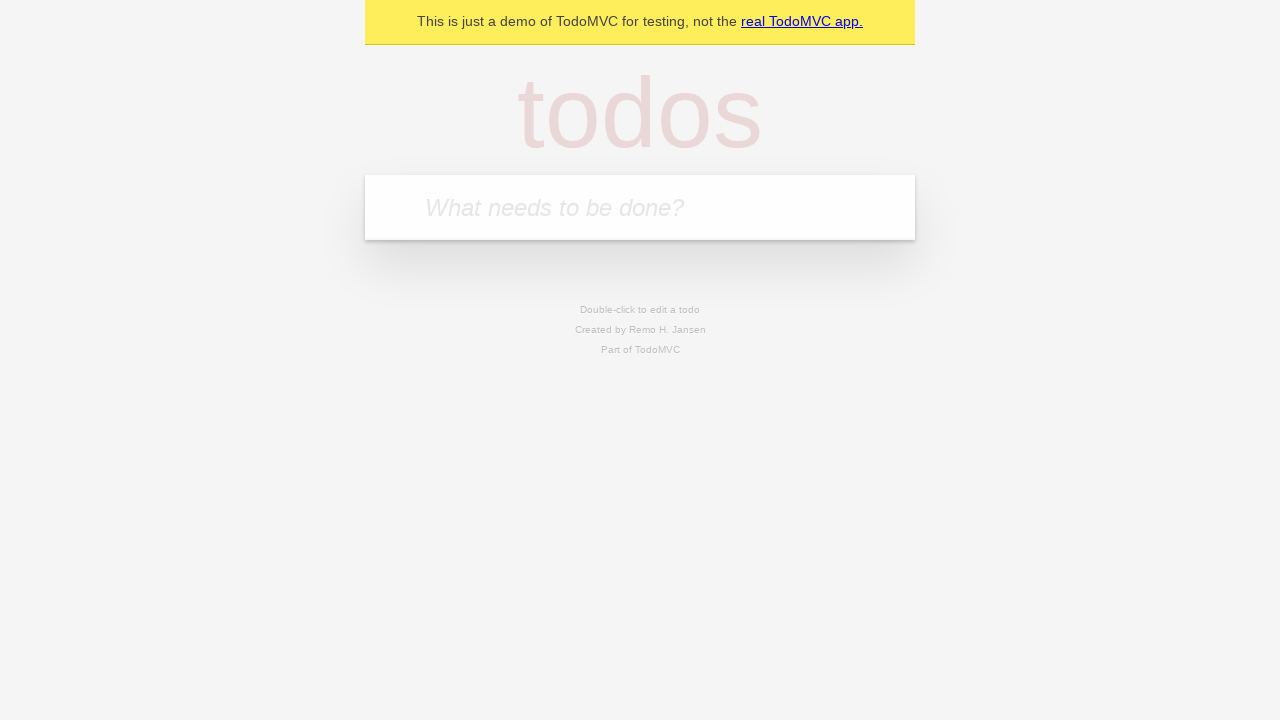

Located the todo input field
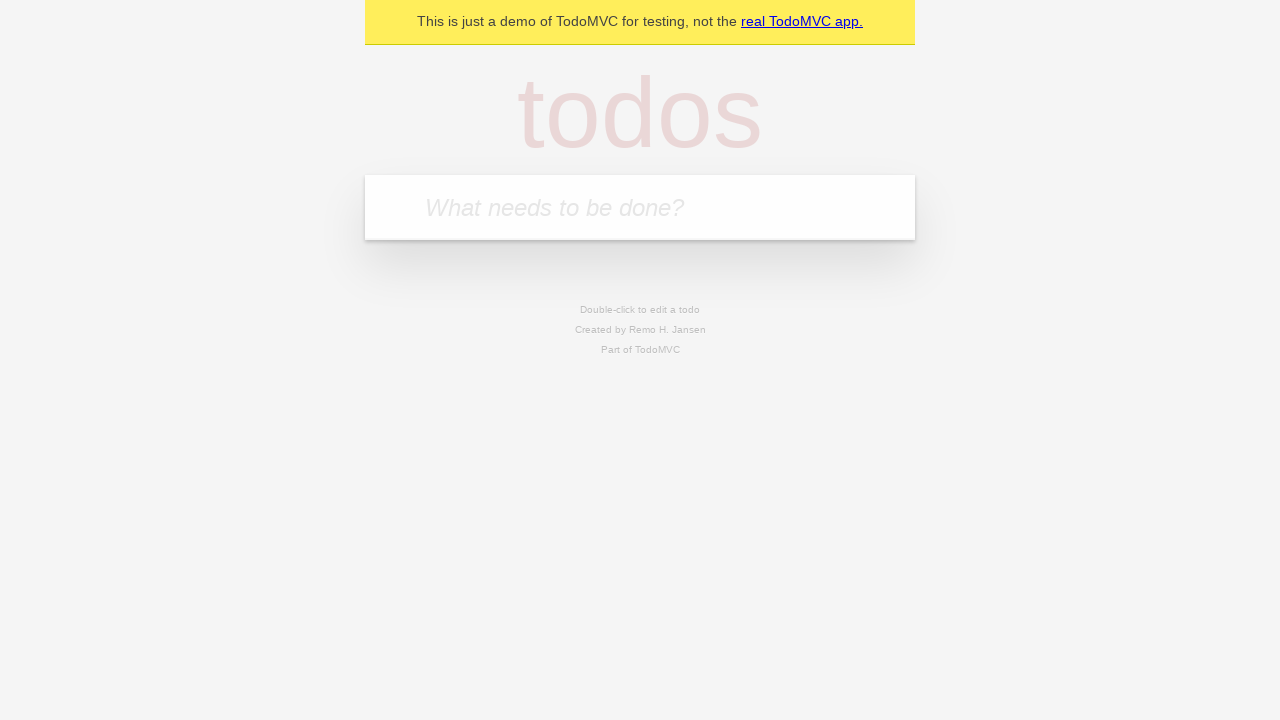

Filled input field with 'buy some cheese' on internal:attr=[placeholder="What needs to be done?"i]
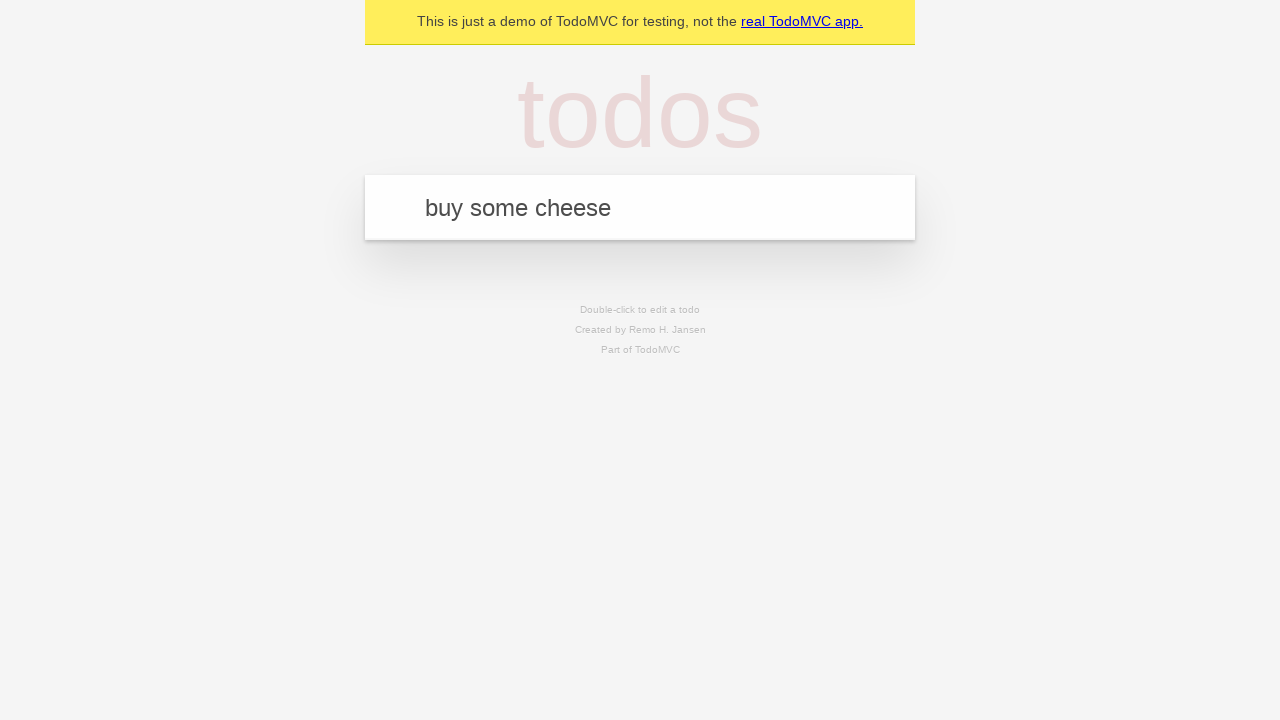

Pressed Enter to add first todo item on internal:attr=[placeholder="What needs to be done?"i]
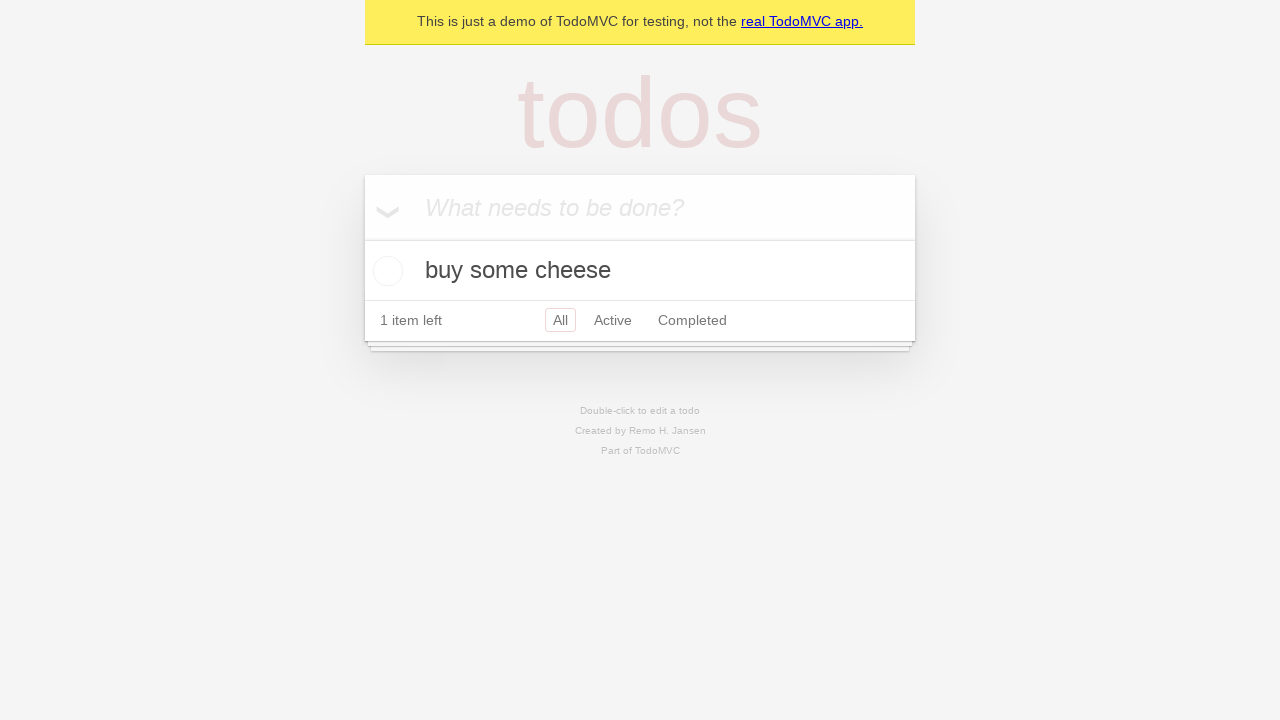

Filled input field with 'feed the cat' on internal:attr=[placeholder="What needs to be done?"i]
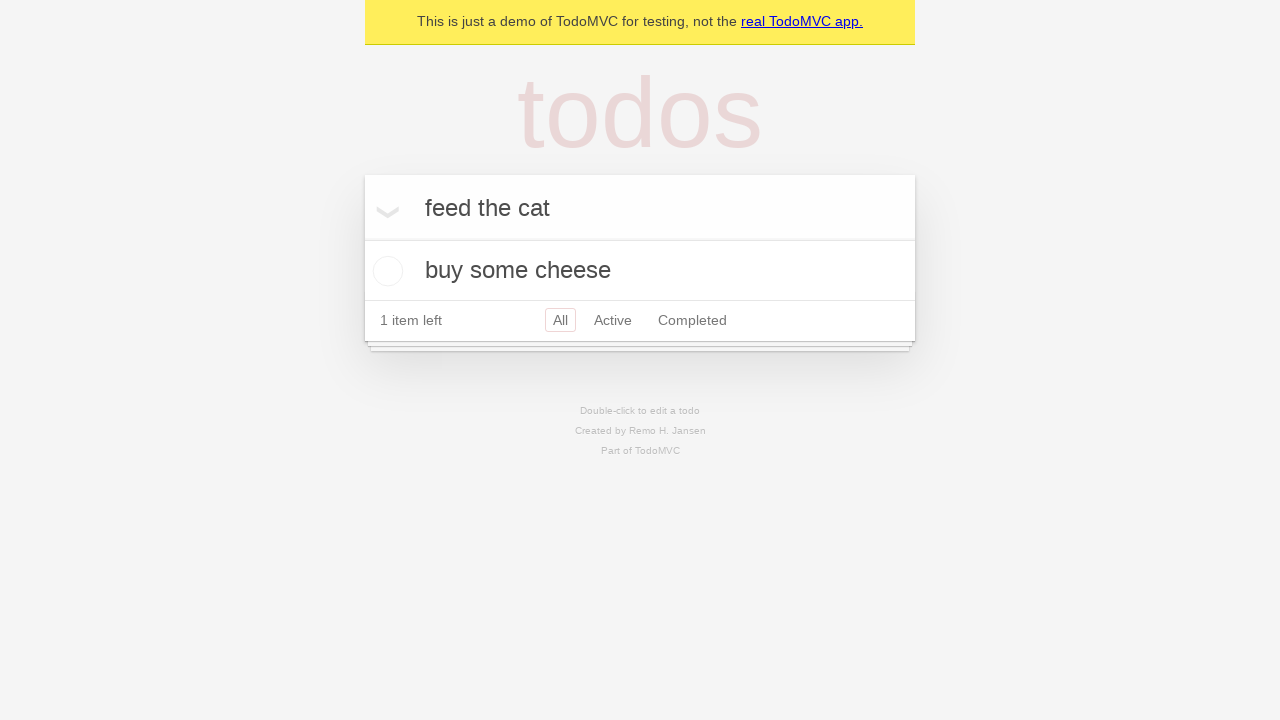

Pressed Enter to add second todo item on internal:attr=[placeholder="What needs to be done?"i]
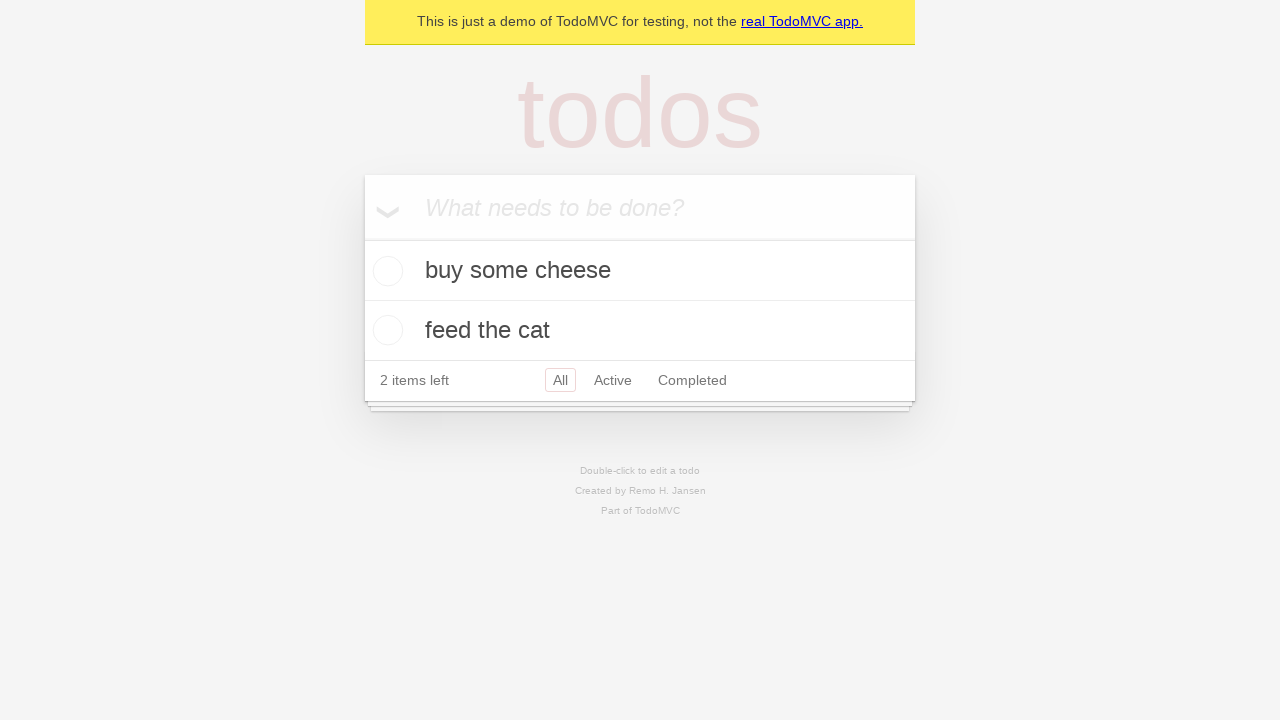

Located first todo item
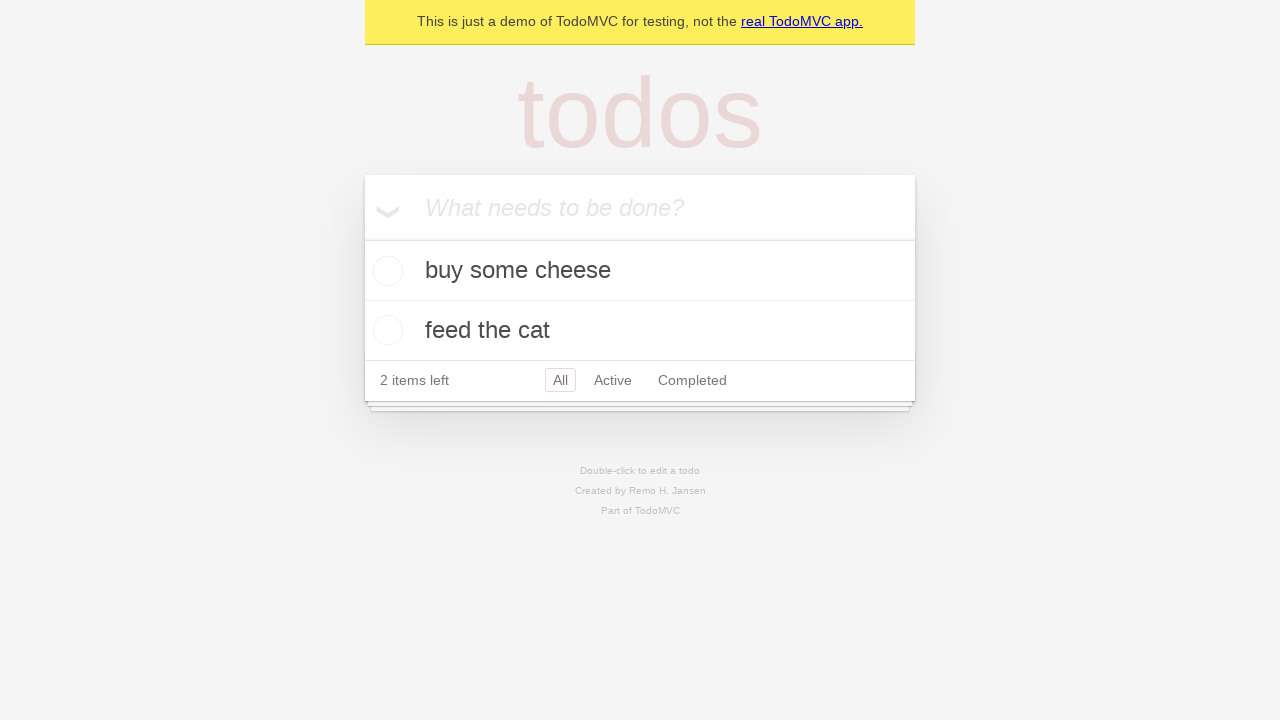

Checked the checkbox for first todo item at (385, 271) on internal:testid=[data-testid="todo-item"s] >> nth=0 >> internal:role=checkbox
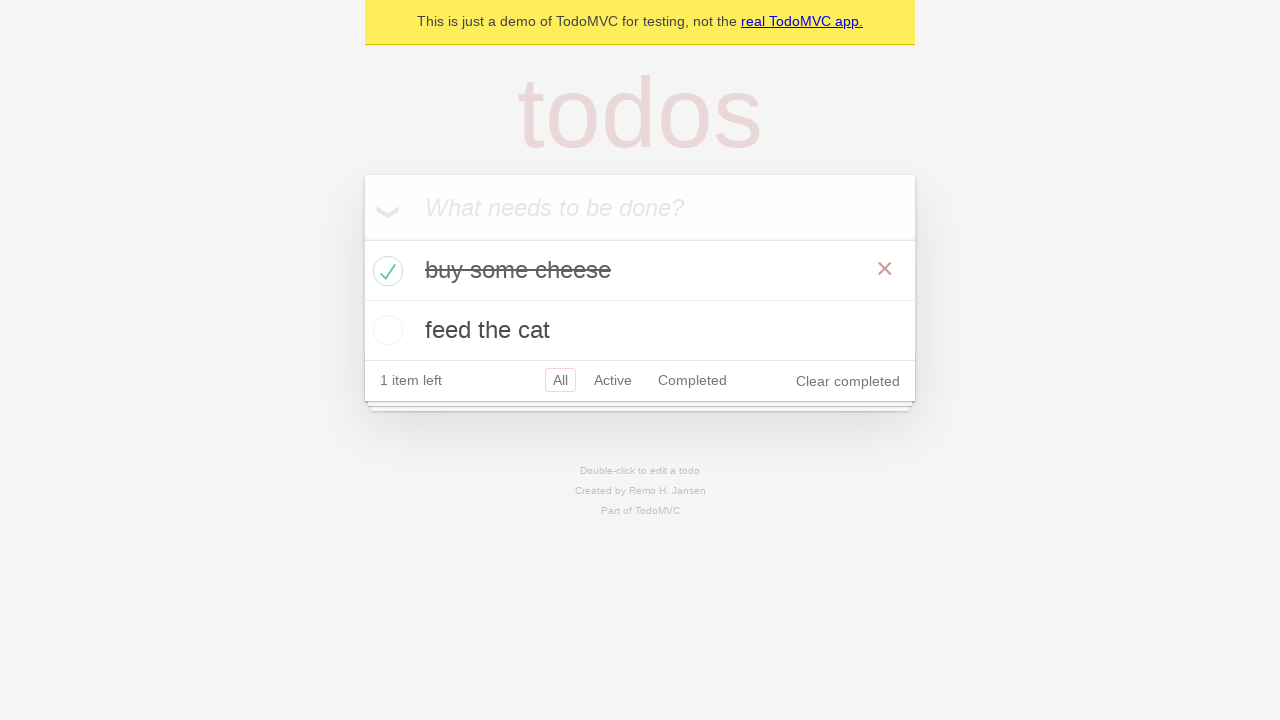

Located second todo item
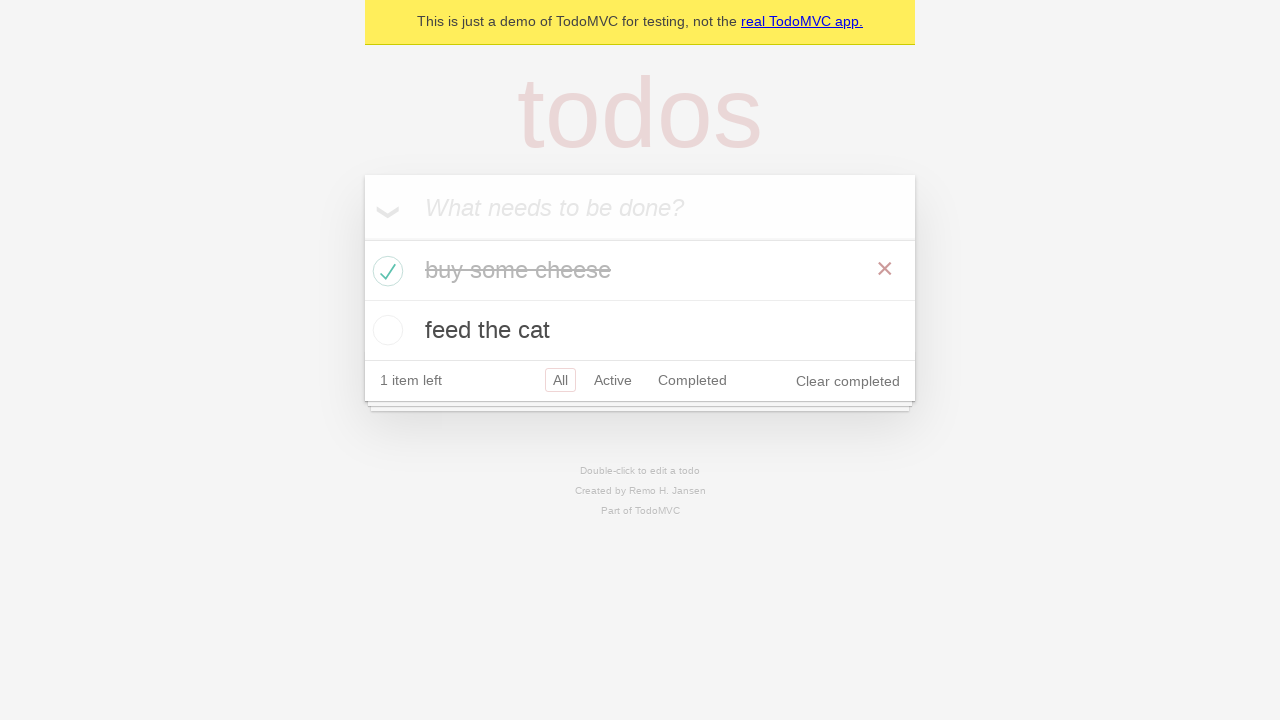

Checked the checkbox for second todo item at (385, 330) on internal:testid=[data-testid="todo-item"s] >> nth=1 >> internal:role=checkbox
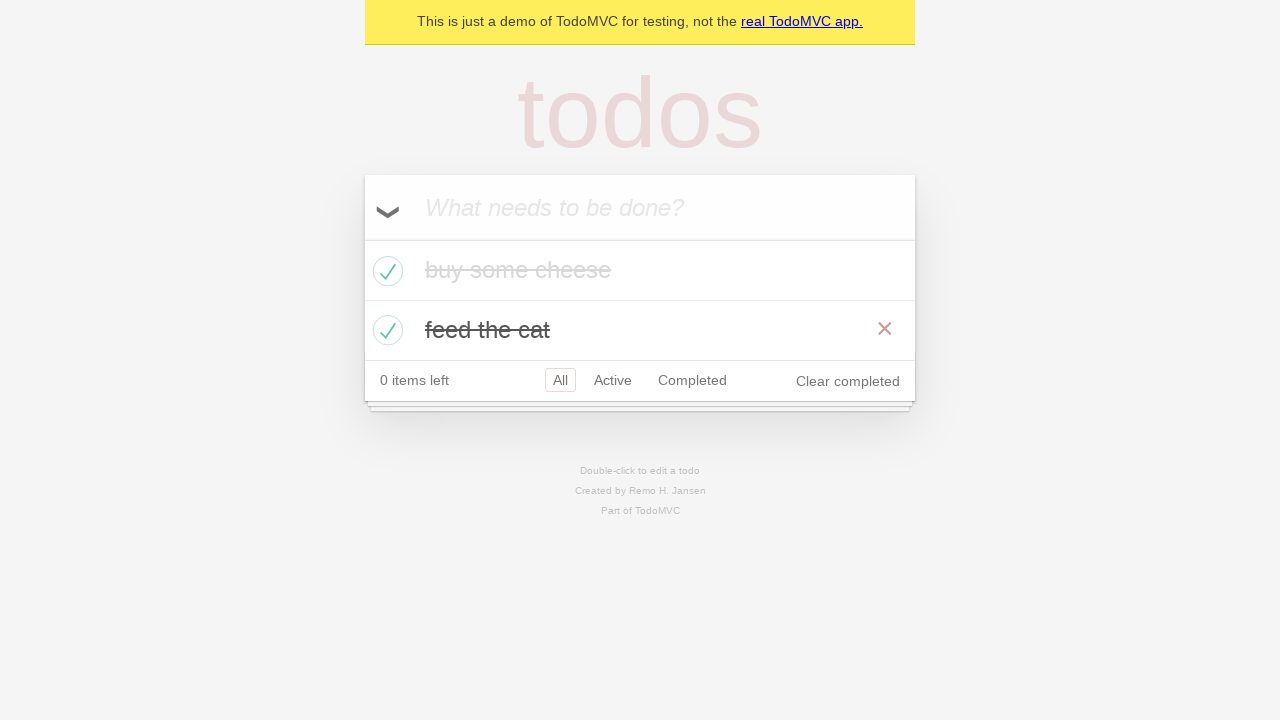

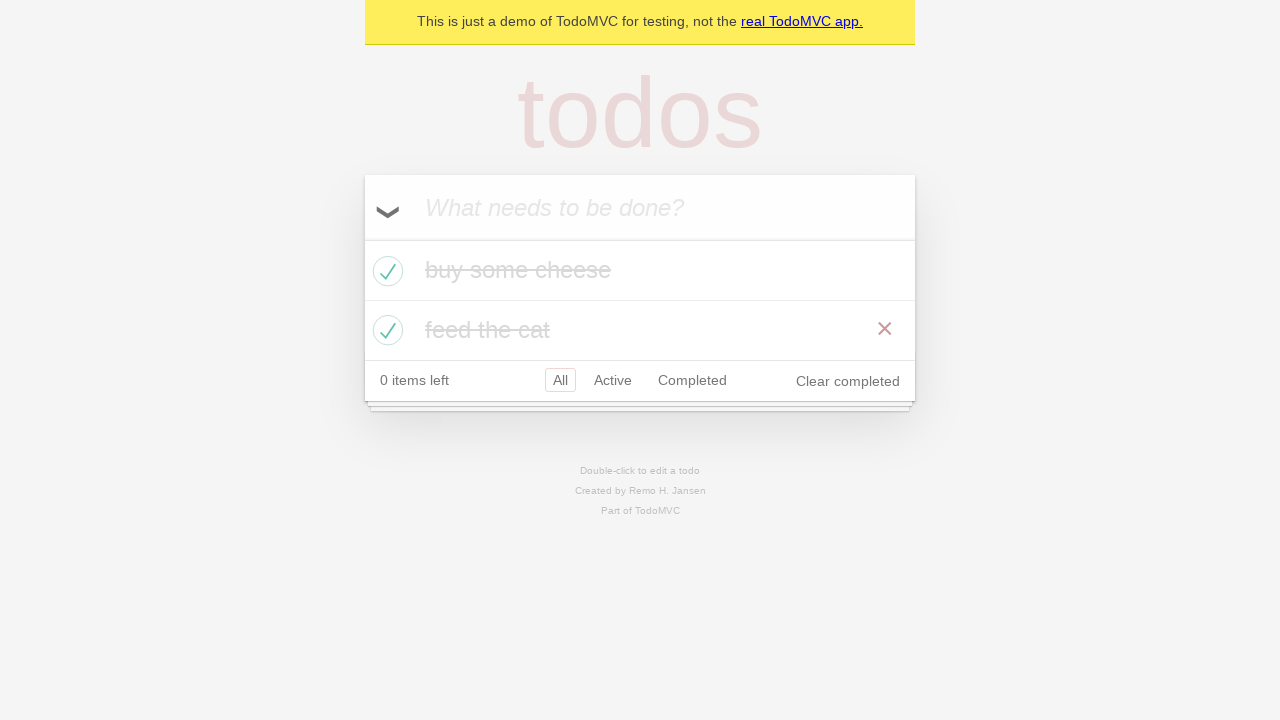